Tests a registration form by filling in first name, last name, and email fields, then submitting the form and verifying the success message is displayed.

Starting URL: http://suninjuly.github.io/registration1.html

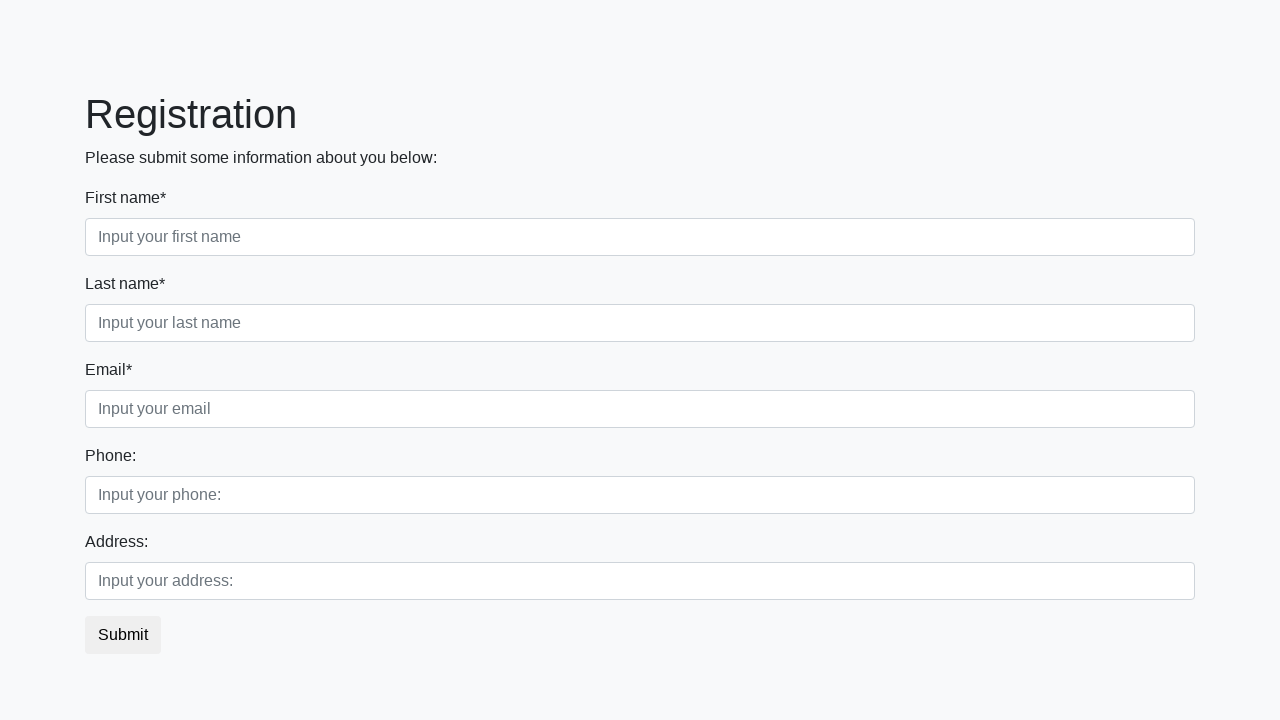

Filled first name field with 'Ivan' on input[placeholder*='first']
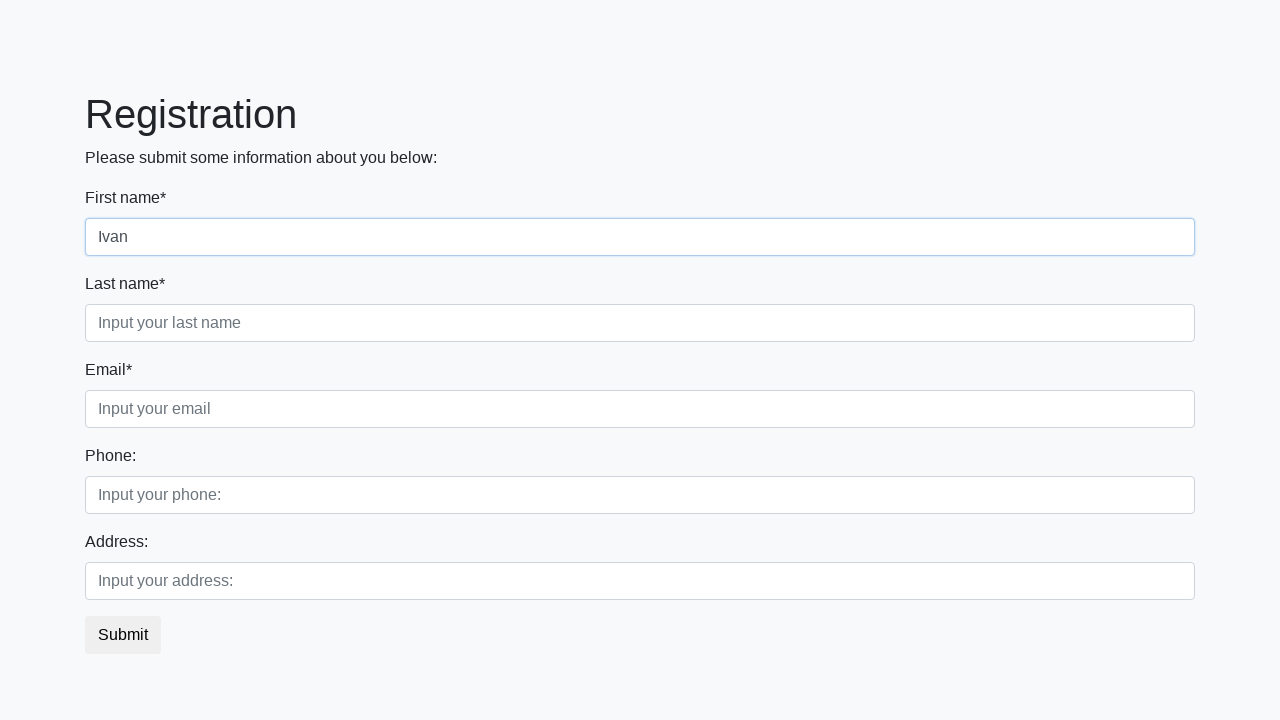

Filled last name field with 'Petrov' on input[placeholder*='last']
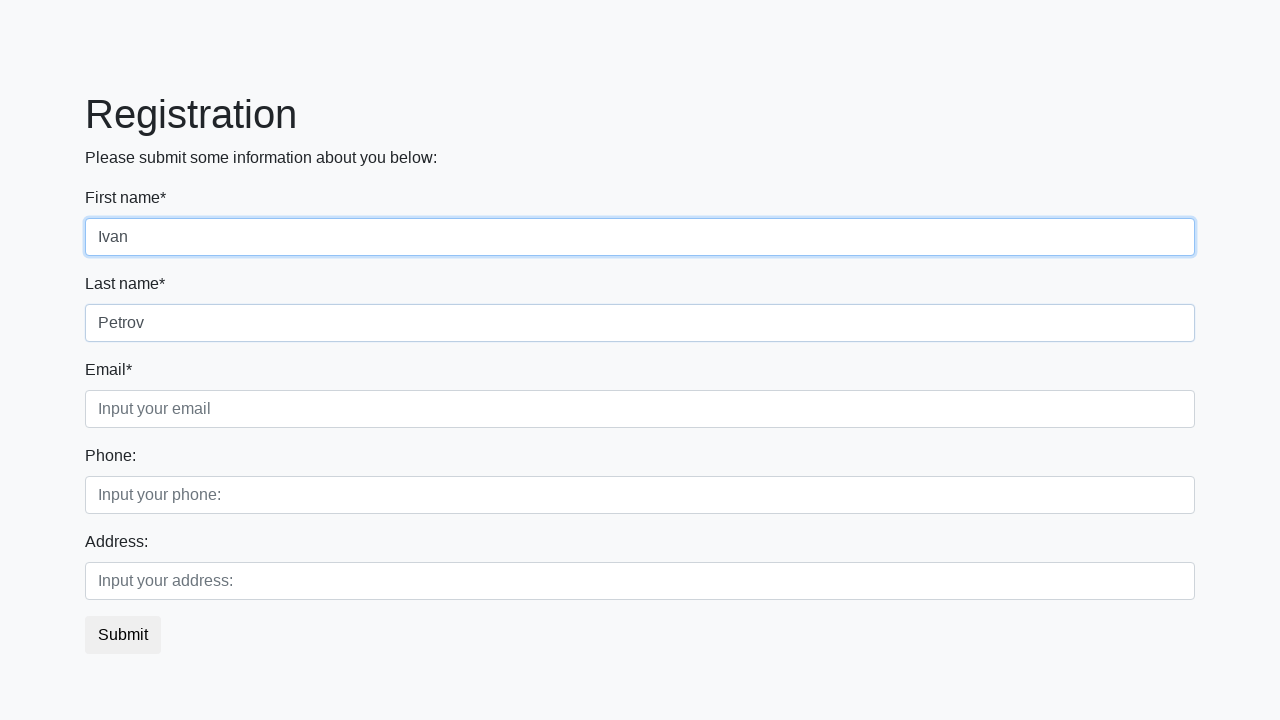

Filled email field with 'test@example.com' on input[placeholder*='email']
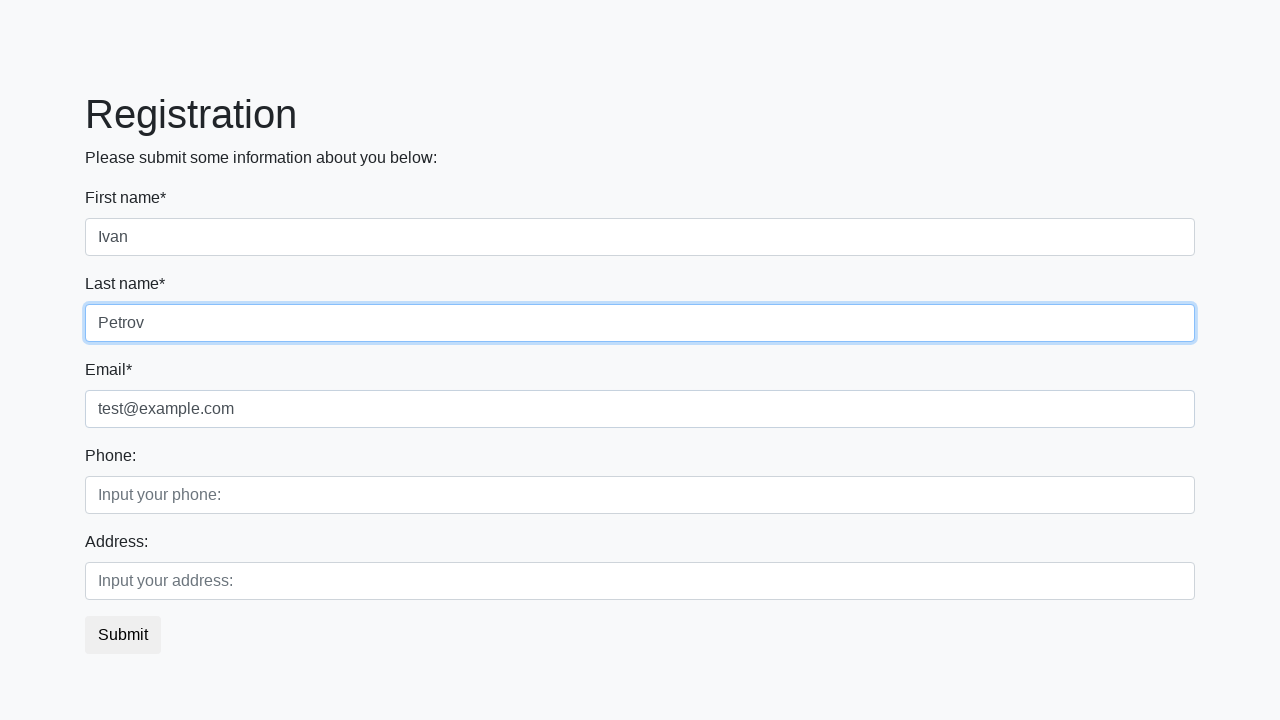

Clicked the submit button at (123, 635) on button.btn
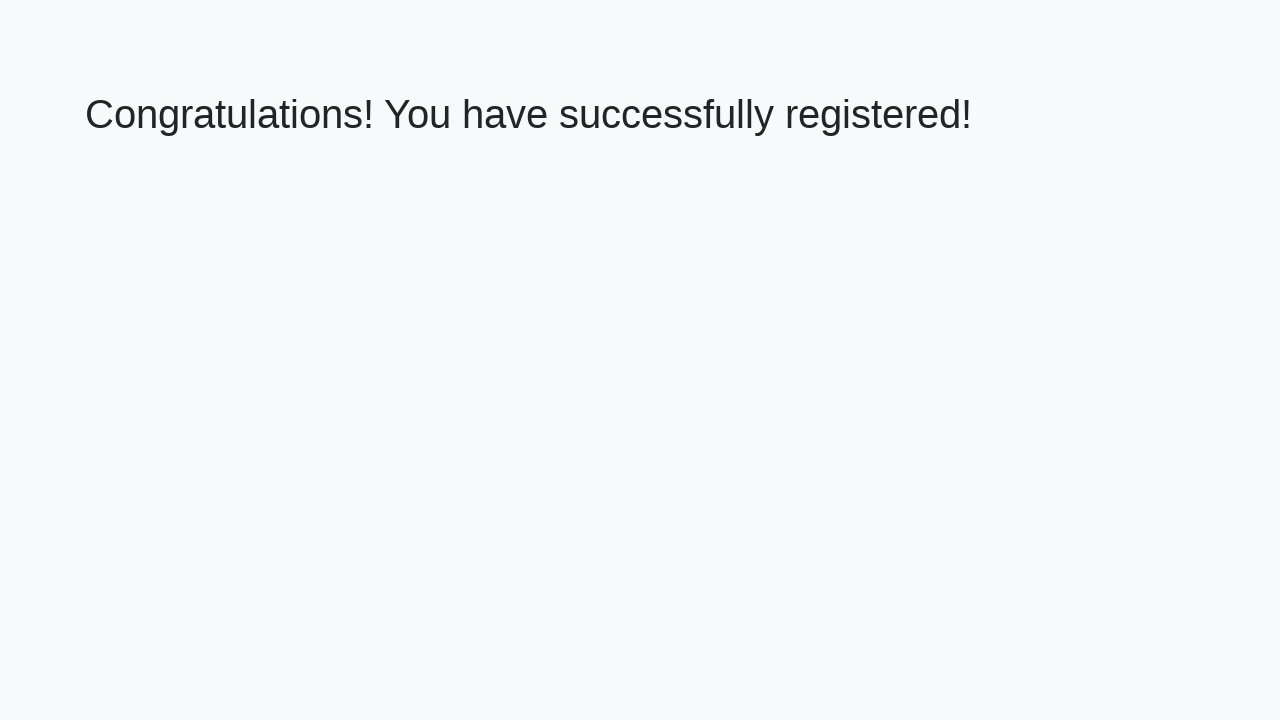

Waited for success message heading to load
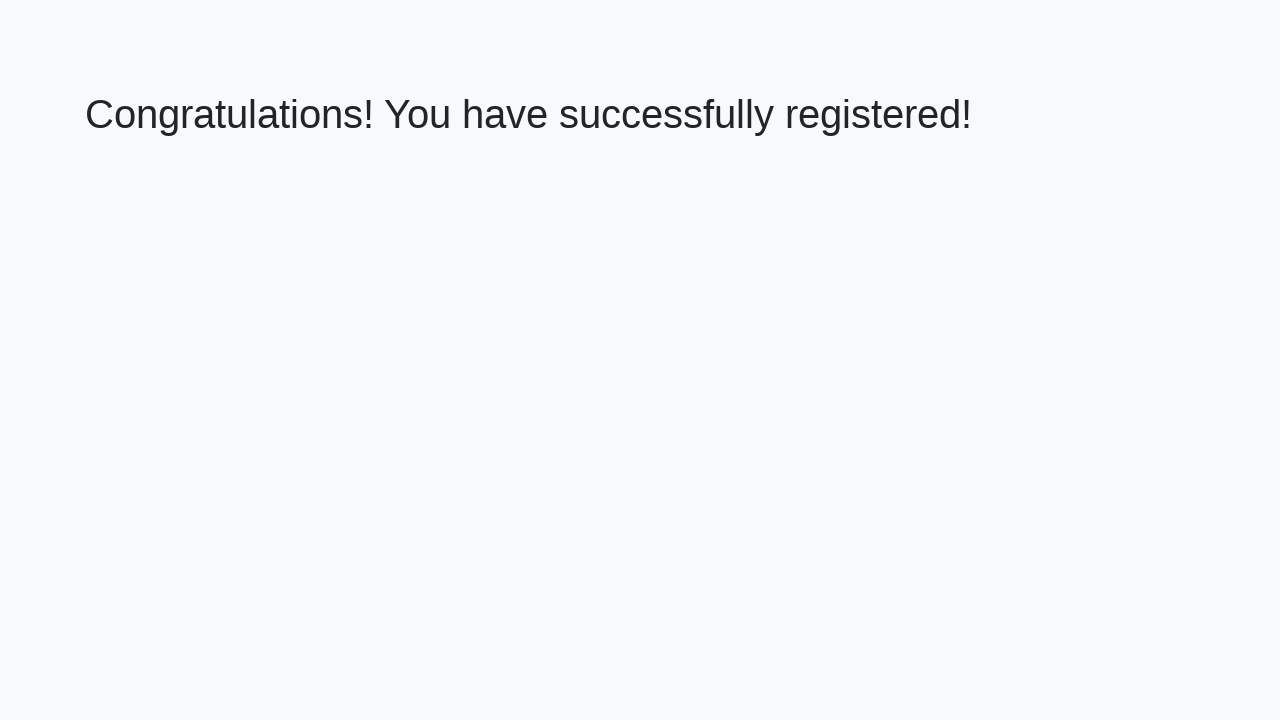

Retrieved success message text
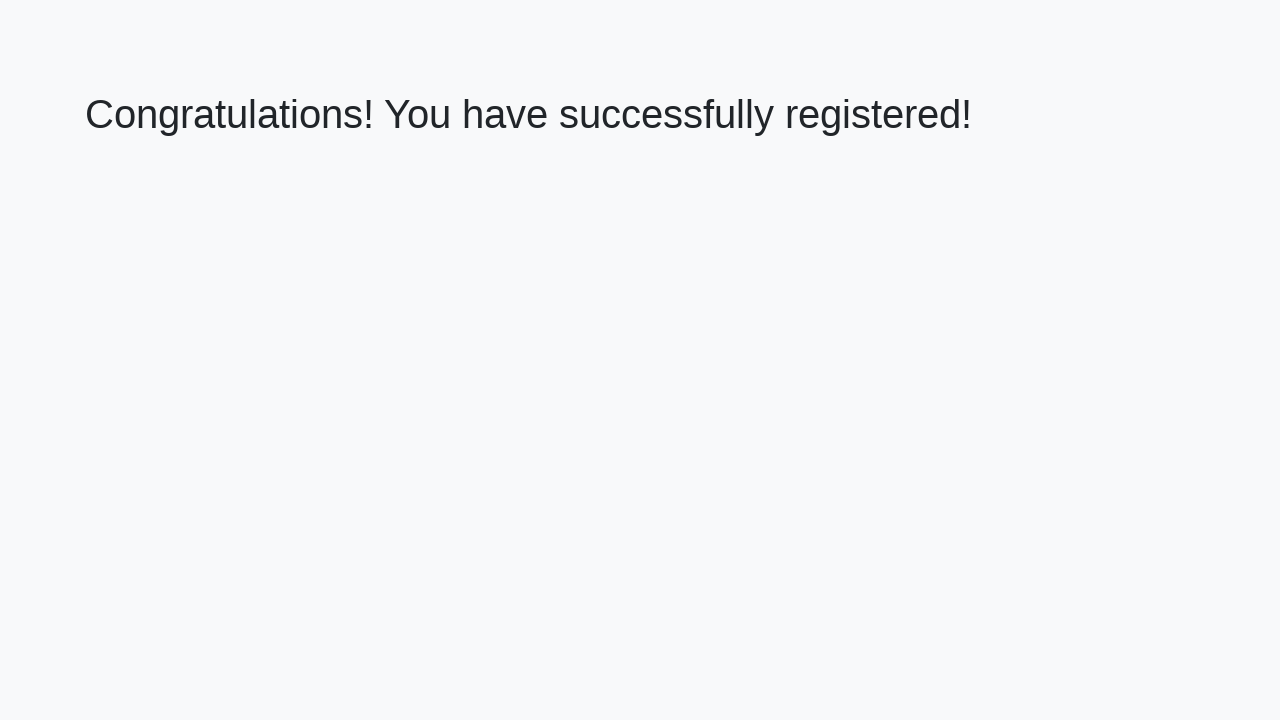

Verified success message: 'Congratulations! You have successfully registered!'
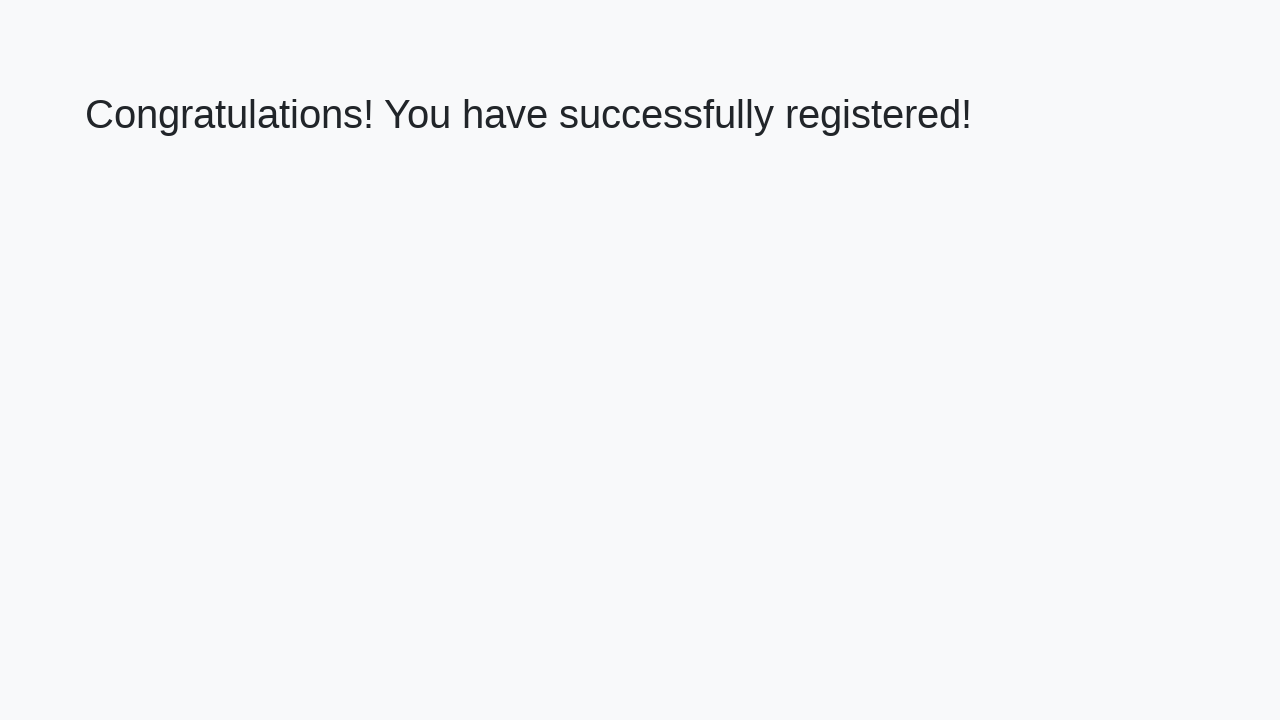

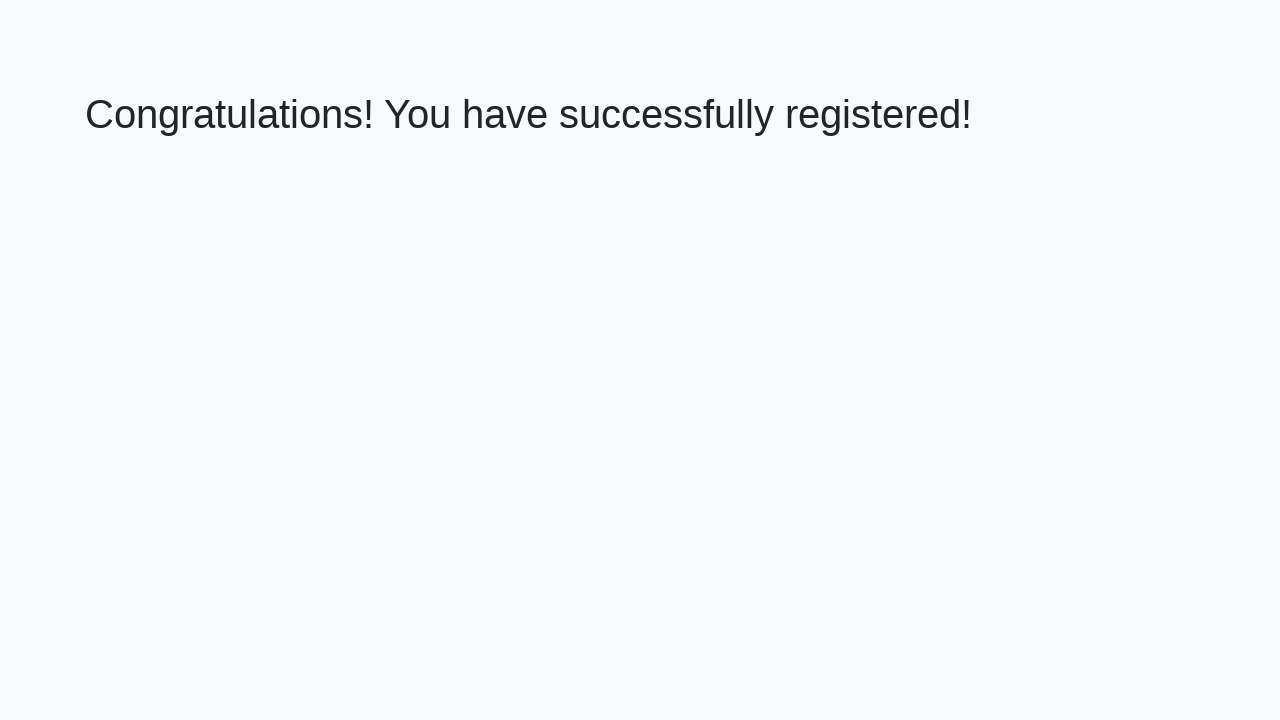